Navigates to an automation practice page and locates an input element with class "inputs" to verify it exists on the page.

Starting URL: https://rahulshettyacademy.com/AutomationPractice/

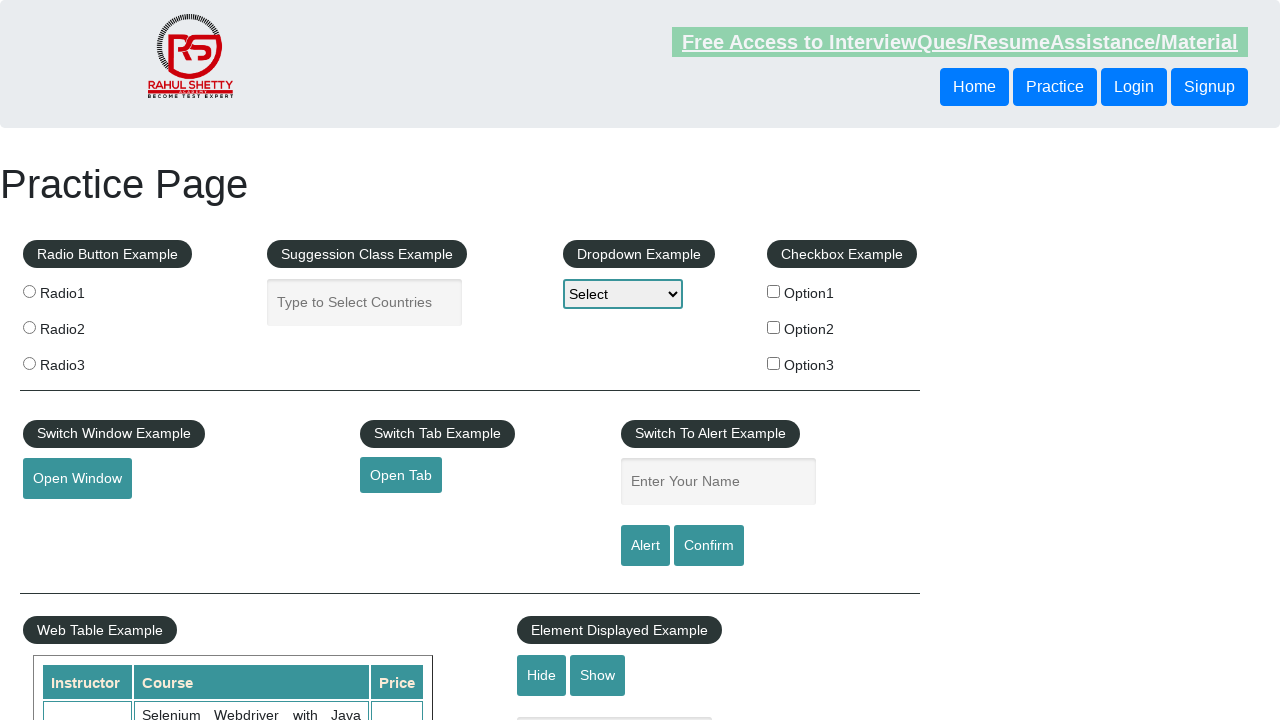

Waited for input element with class 'inputs' to be present on the page
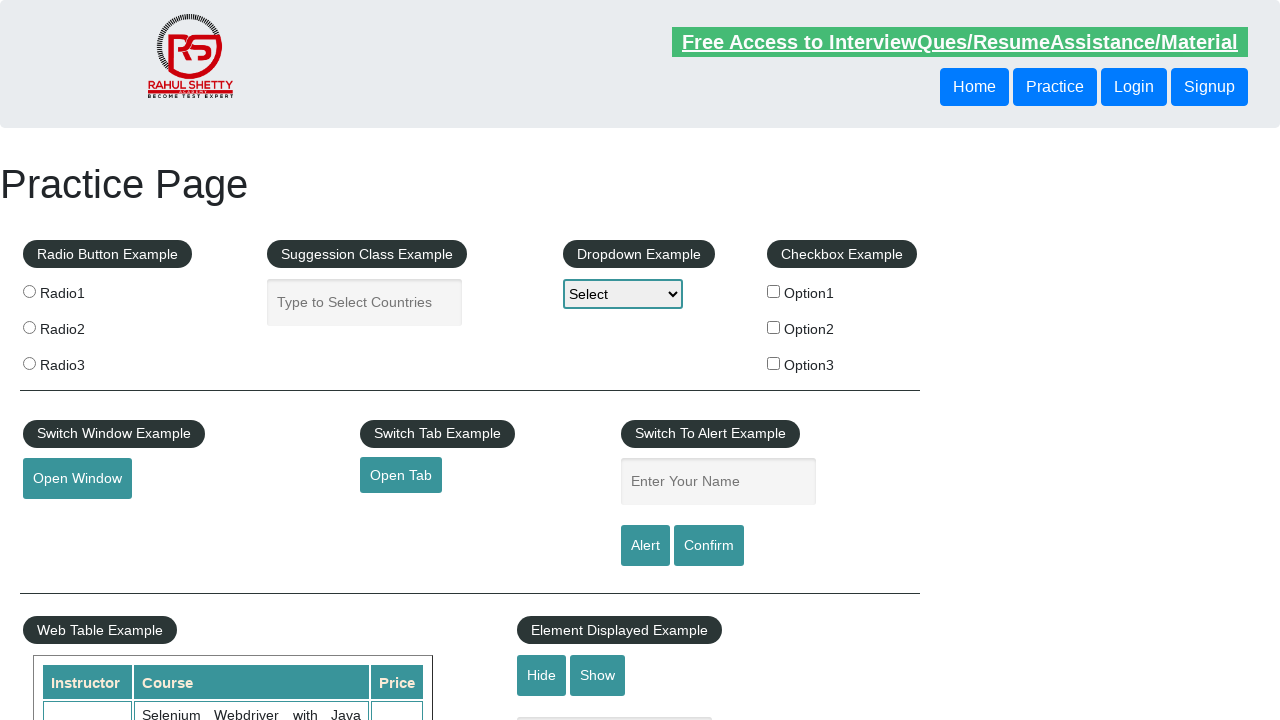

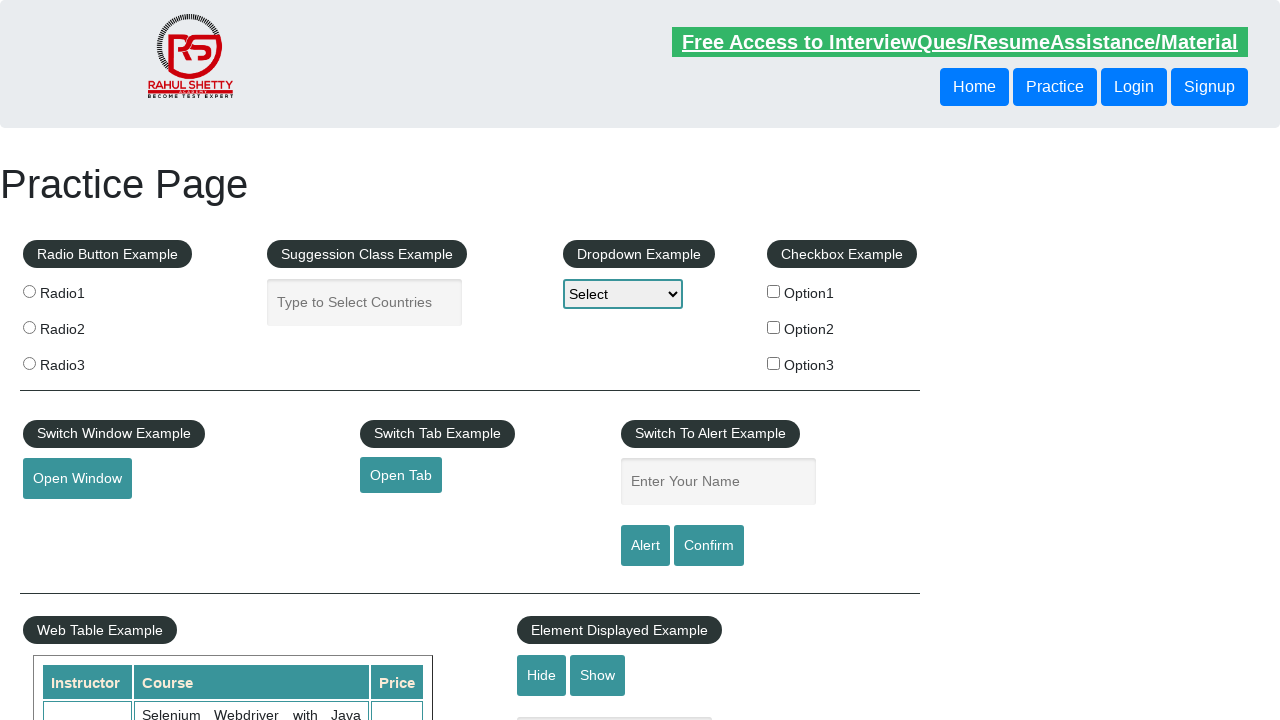